Verifies that the page title matches the expected text "РТ МИС. Сервисы для врачей и пациентов"

Starting URL: https://rtmis.ru/

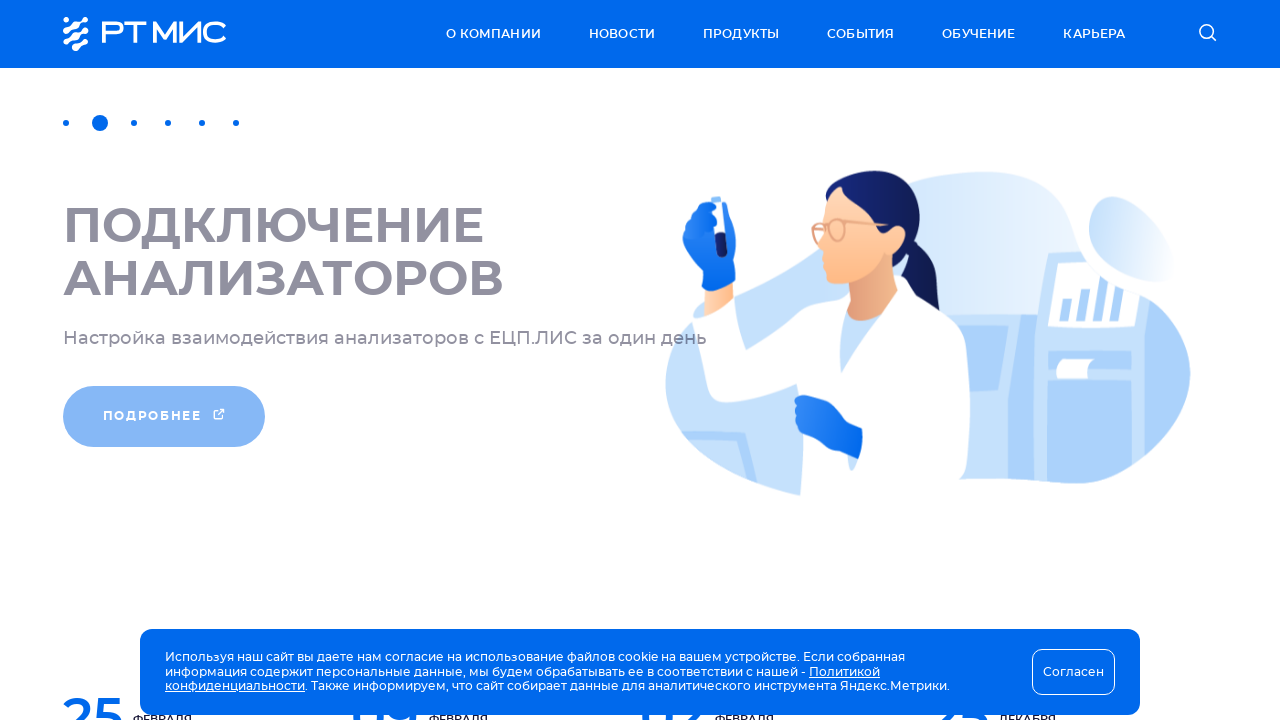

Waited for page to load (domcontentloaded state)
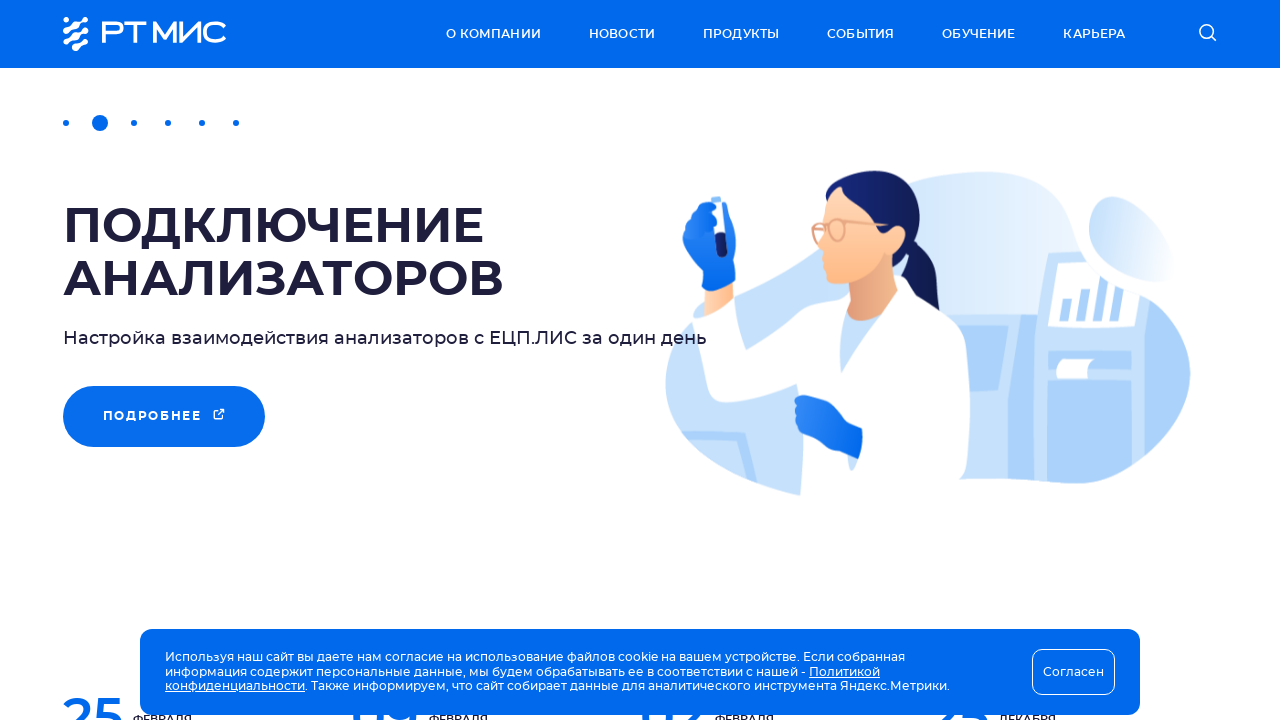

Verified page title matches expected text 'РТ МИС. Сервисы для врачей и пациентов'
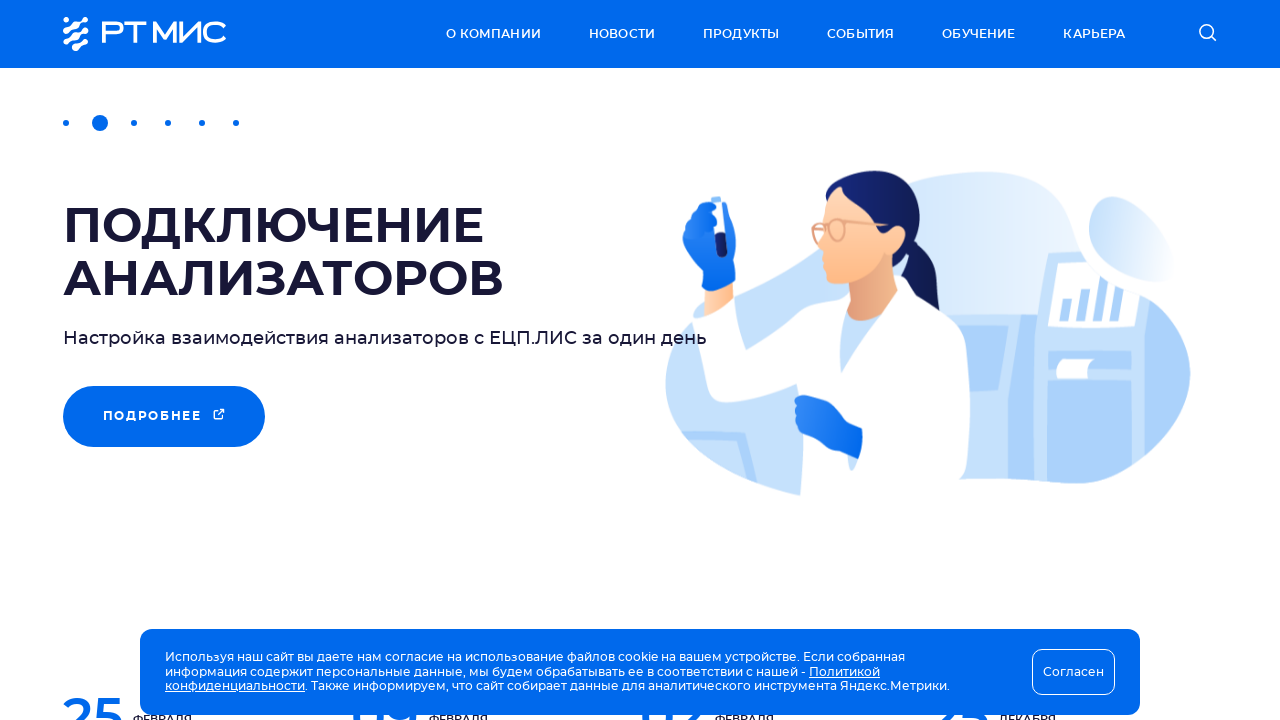

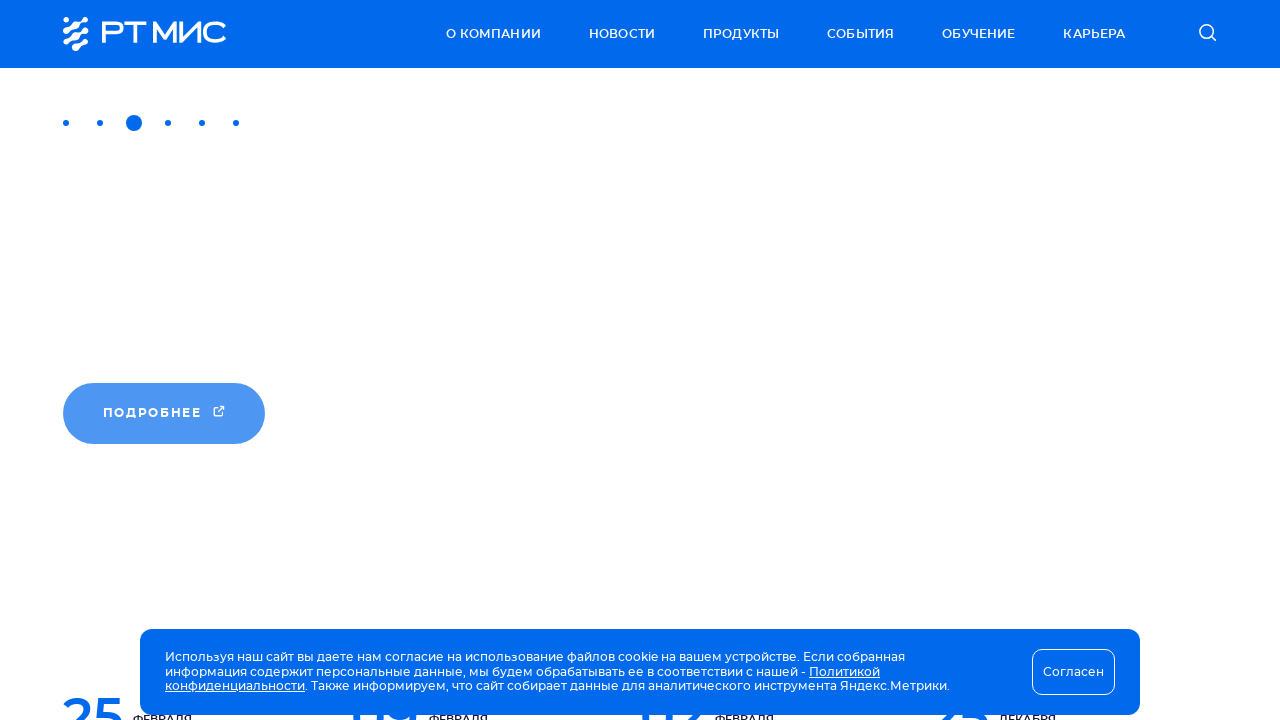